Tests navigating through a link identified by a calculated numeric text, then fills out a form with personal information (first name, last name, city, country) and submits it.

Starting URL: http://suninjuly.github.io/find_link_text

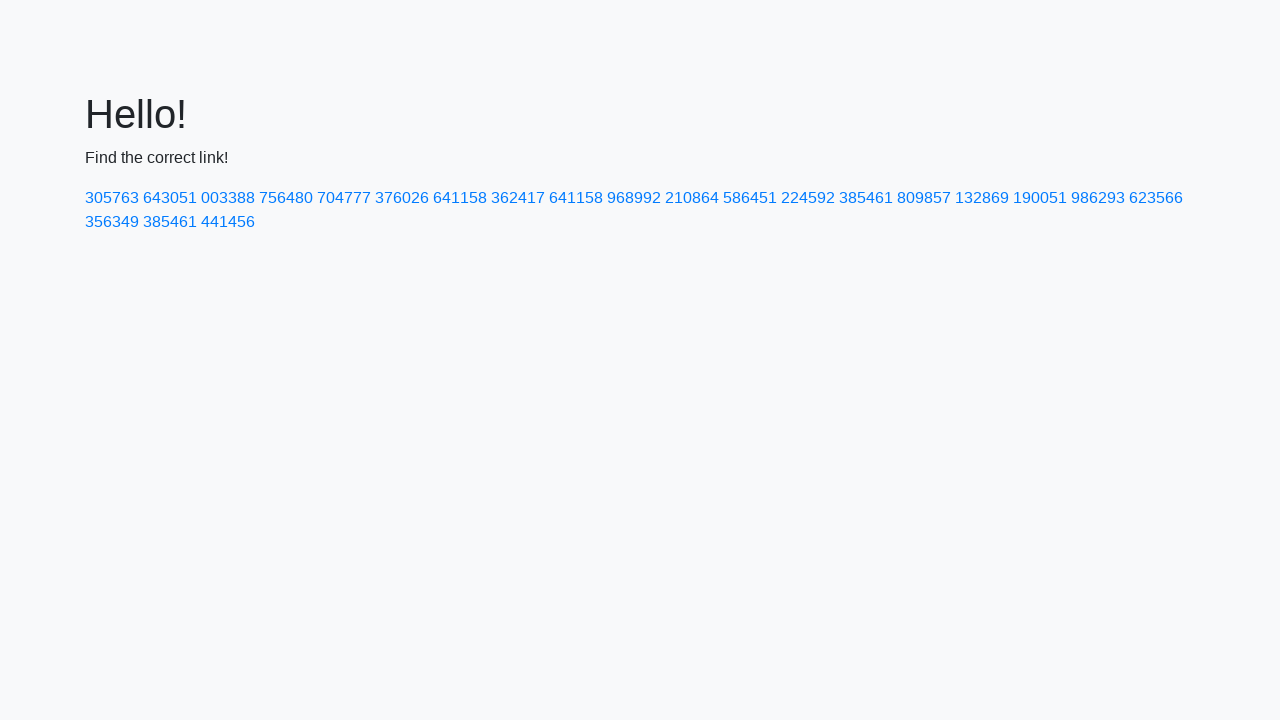

Clicked link with calculated text '224592' at (808, 198) on a:text-matches('224592')
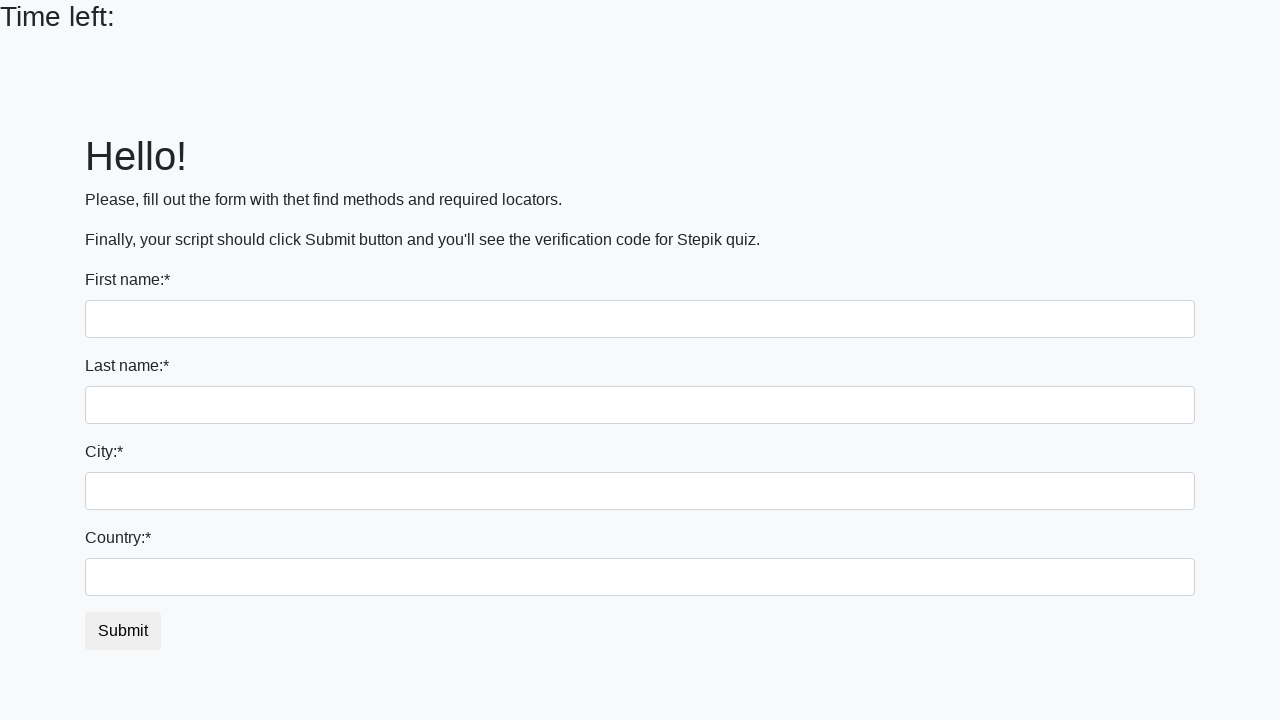

Filled first name field with 'Ivan' on input
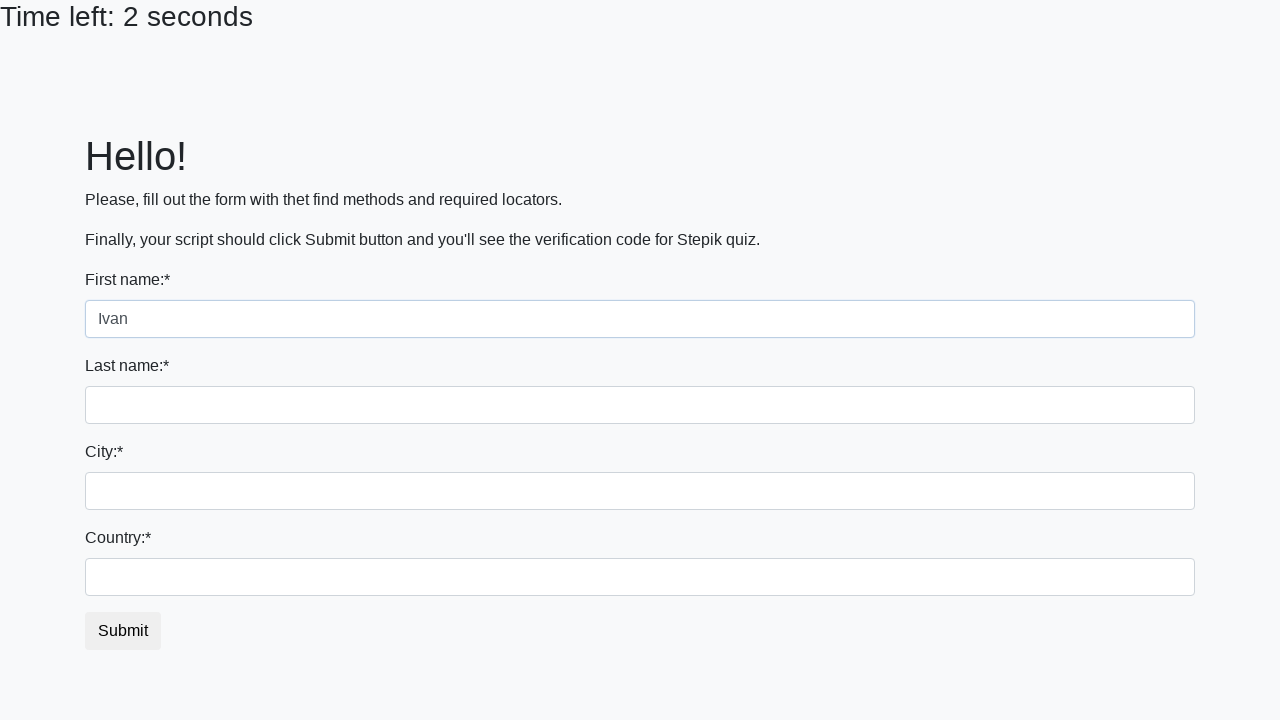

Filled last name field with 'Petrov' on input[name='last_name']
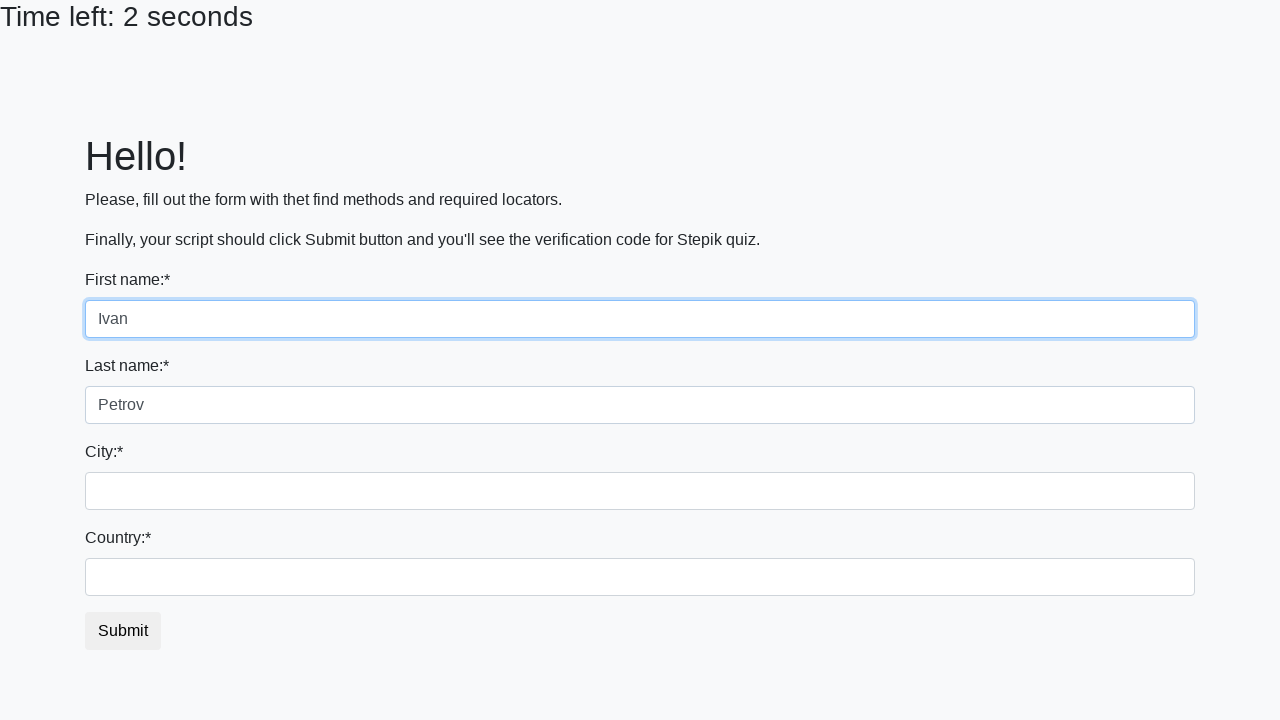

Filled city field with 'Smolensk' on .city
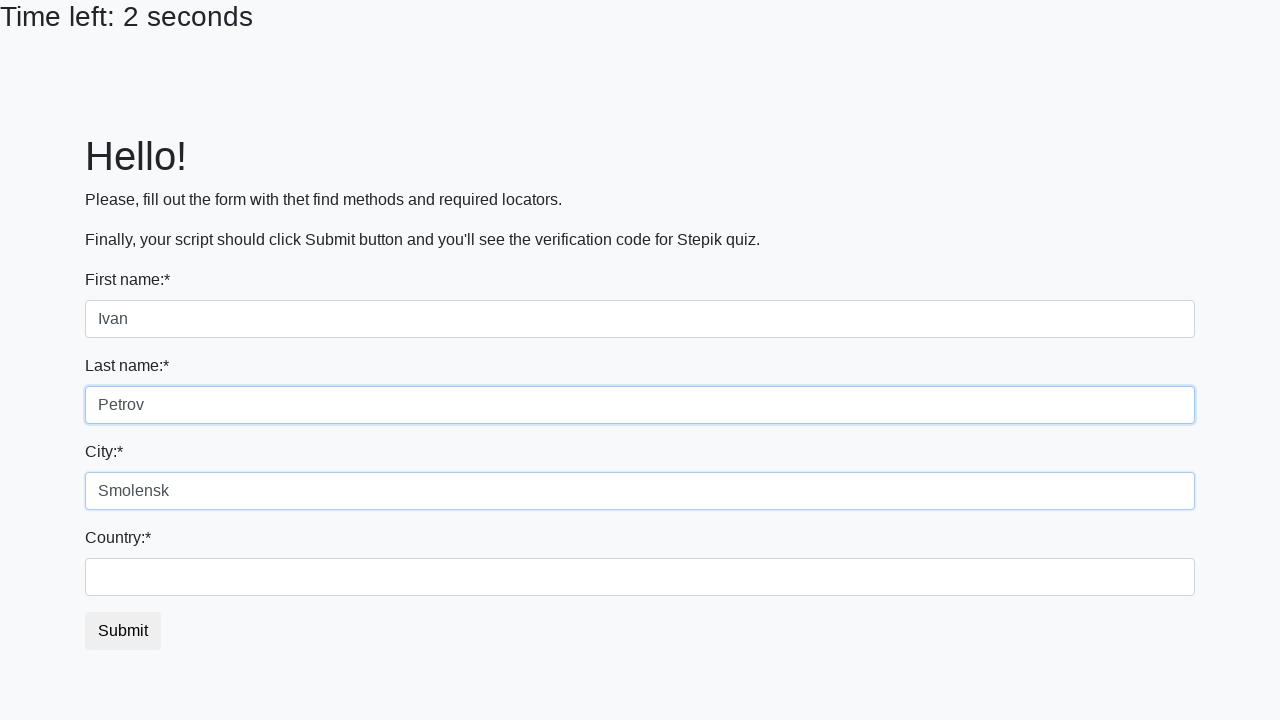

Filled country field with 'Russia' on #country
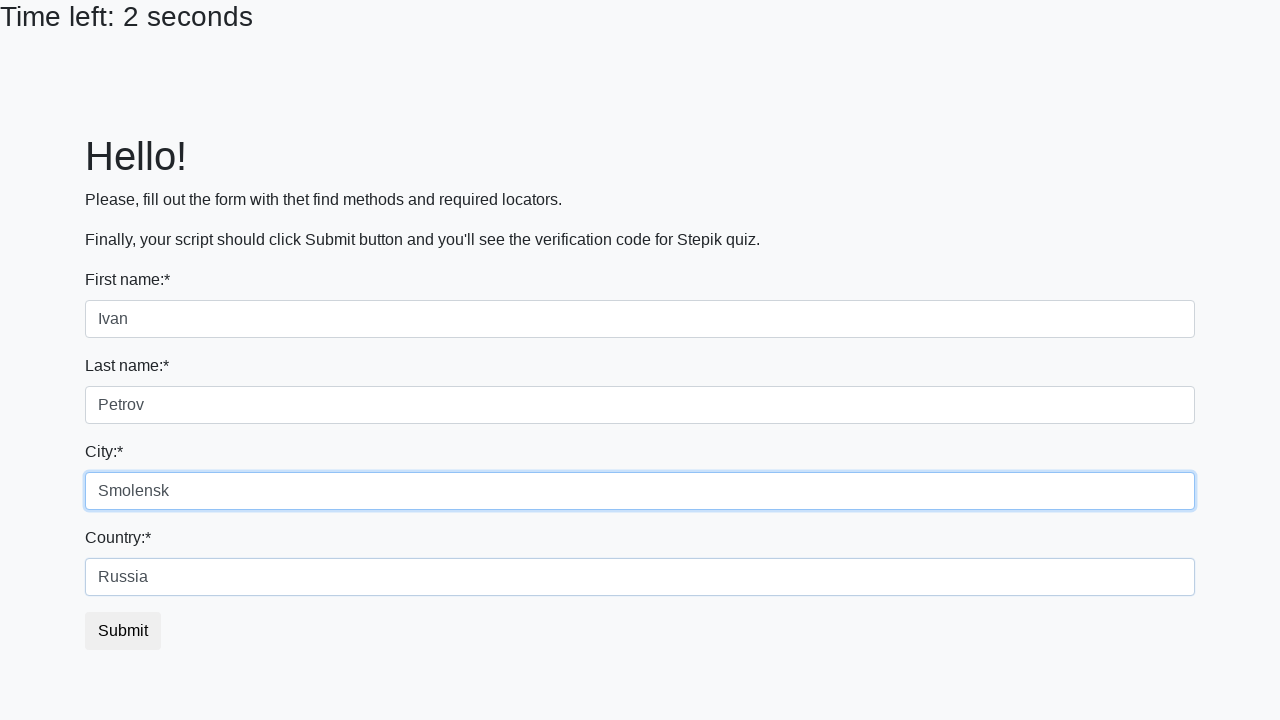

Clicked submit button to submit form at (123, 631) on button.btn
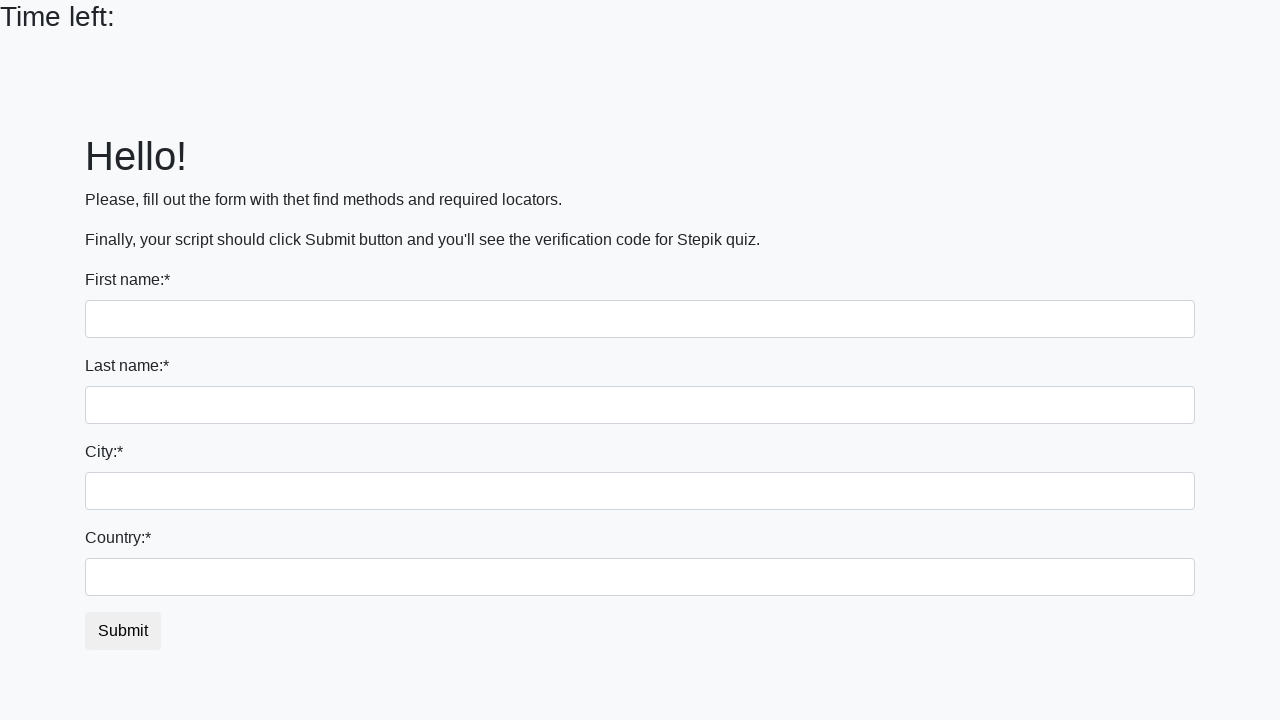

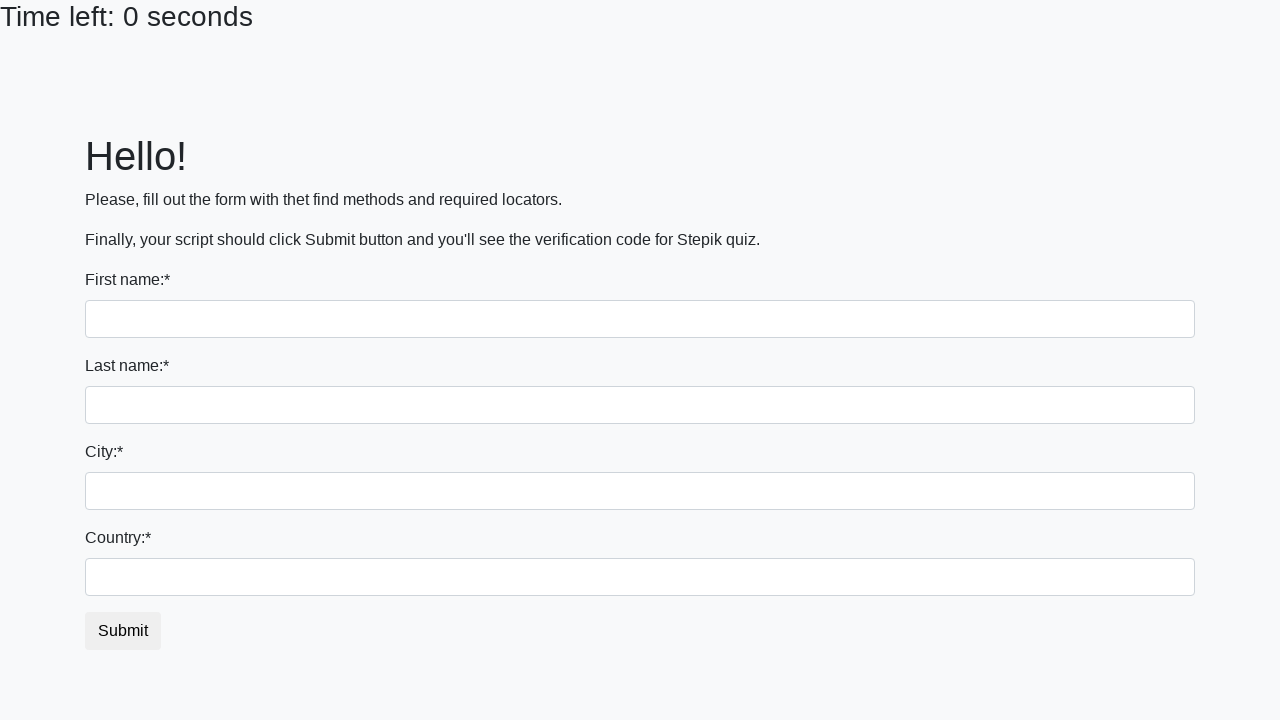